Automates playing the Contexto word guessing game by entering a series of words into the input field and verifying the guess history is displayed.

Starting URL: https://contexto.me/

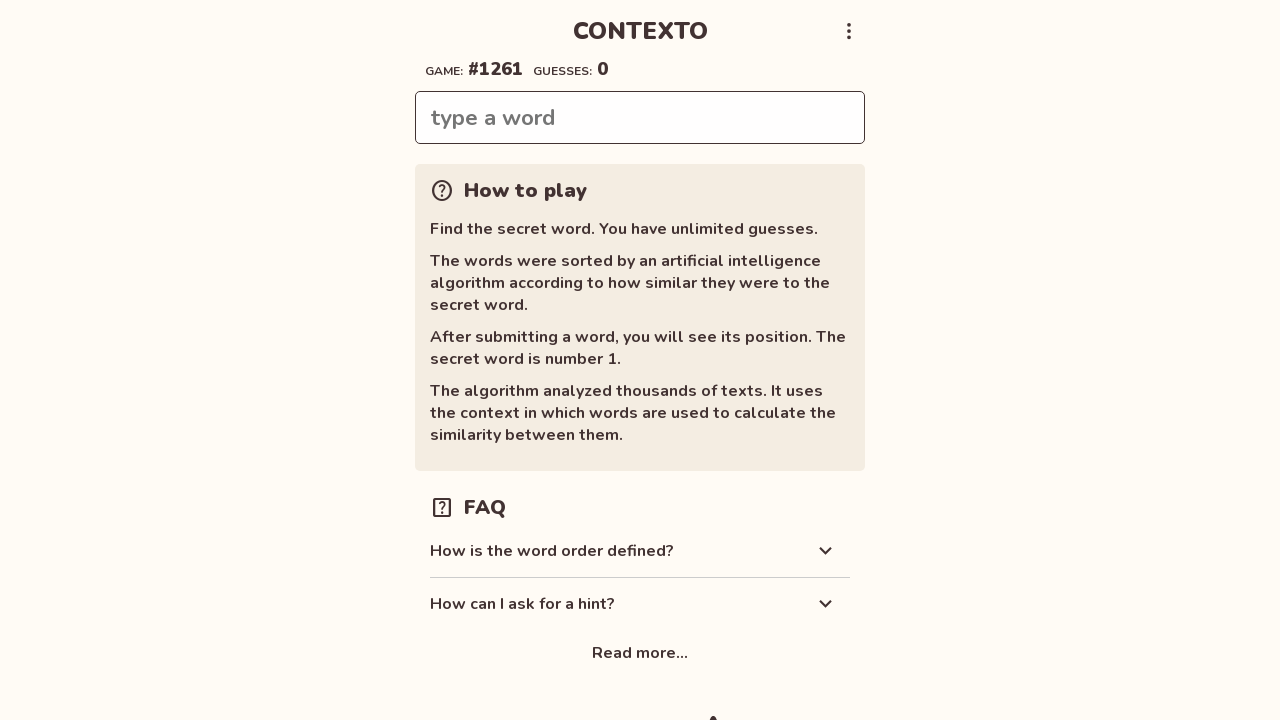

Filled input field with guess 'Hello' on input[name='word']
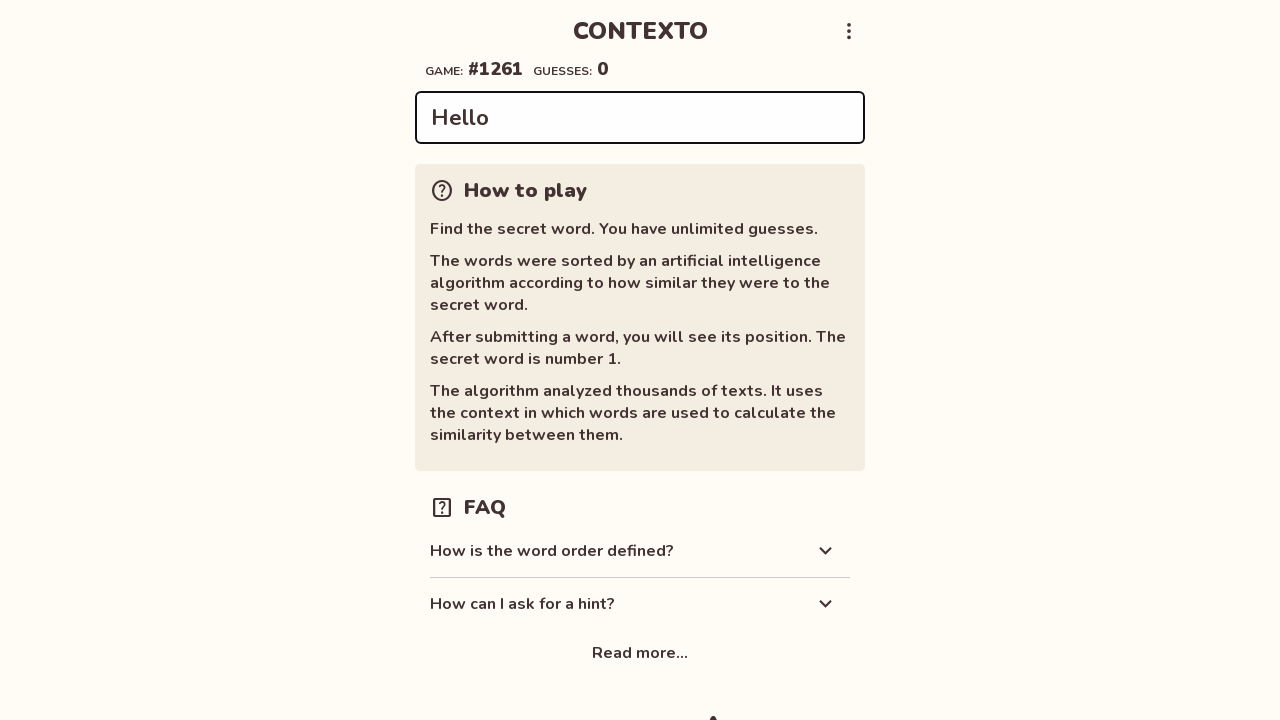

Pressed Enter to submit guess 'Hello' on input[name='word']
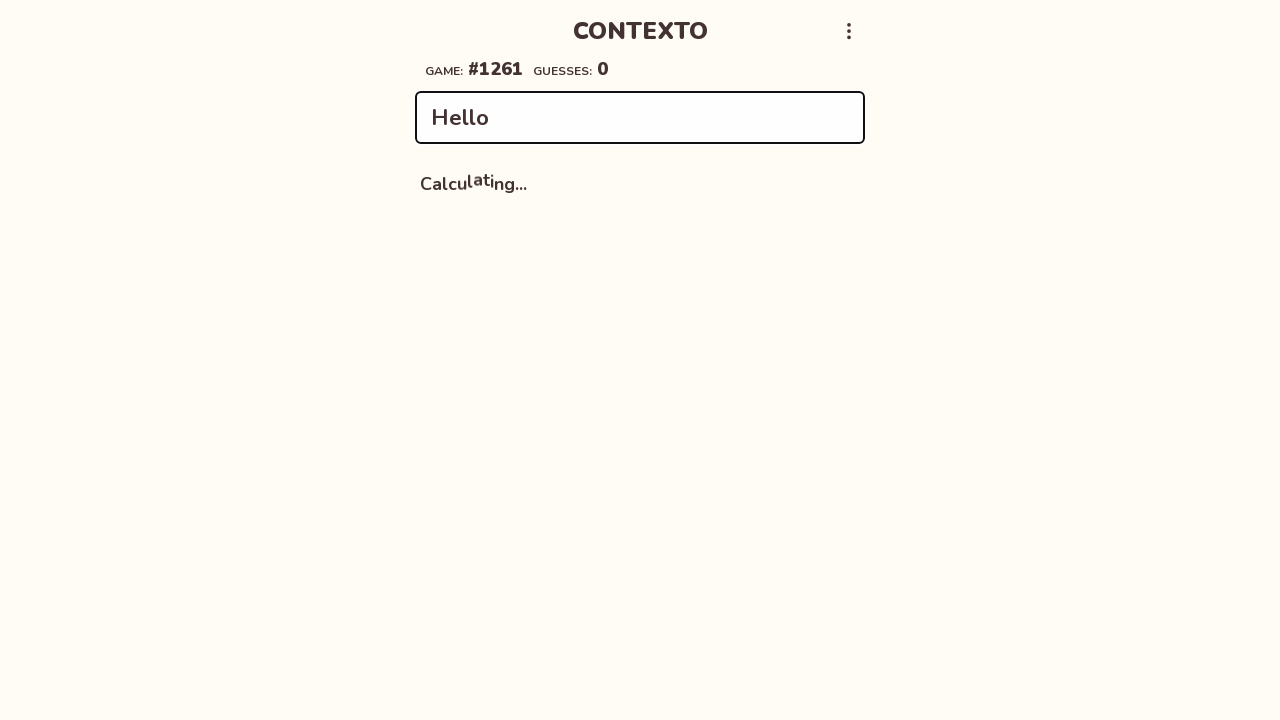

Waited 2 seconds for guess to be processed
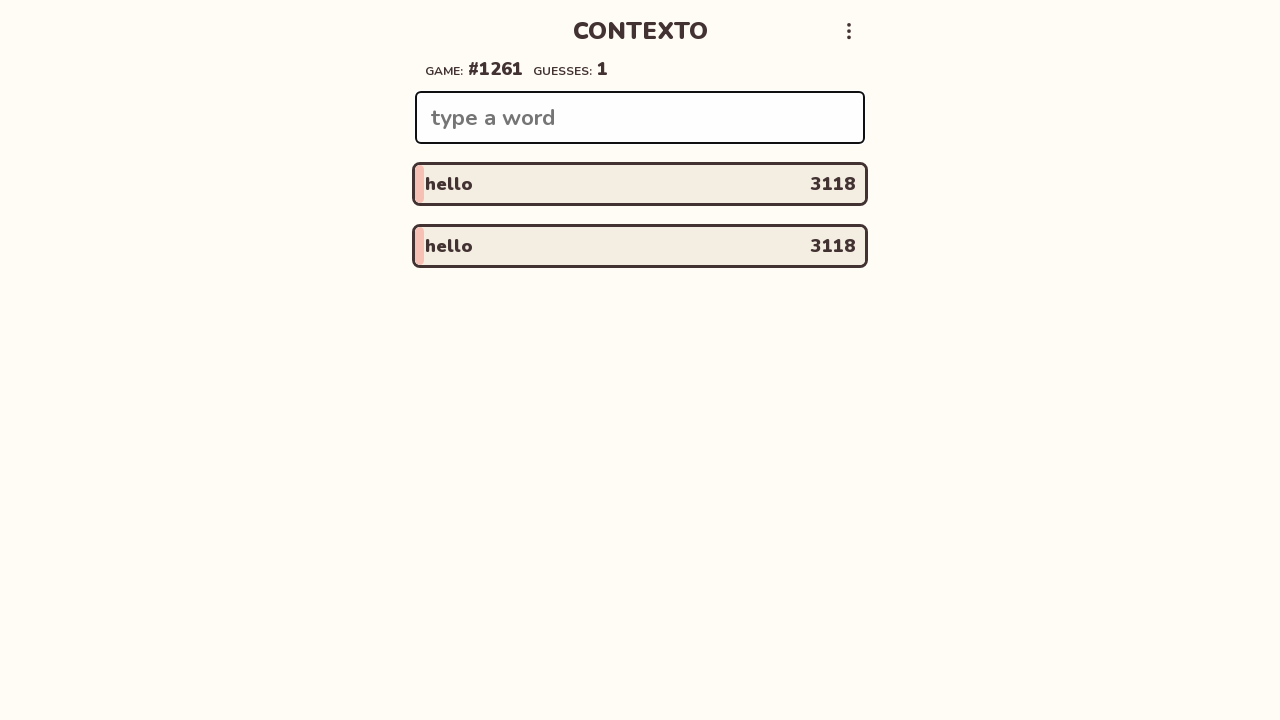

Cleared input field for next guess on input[name='word']
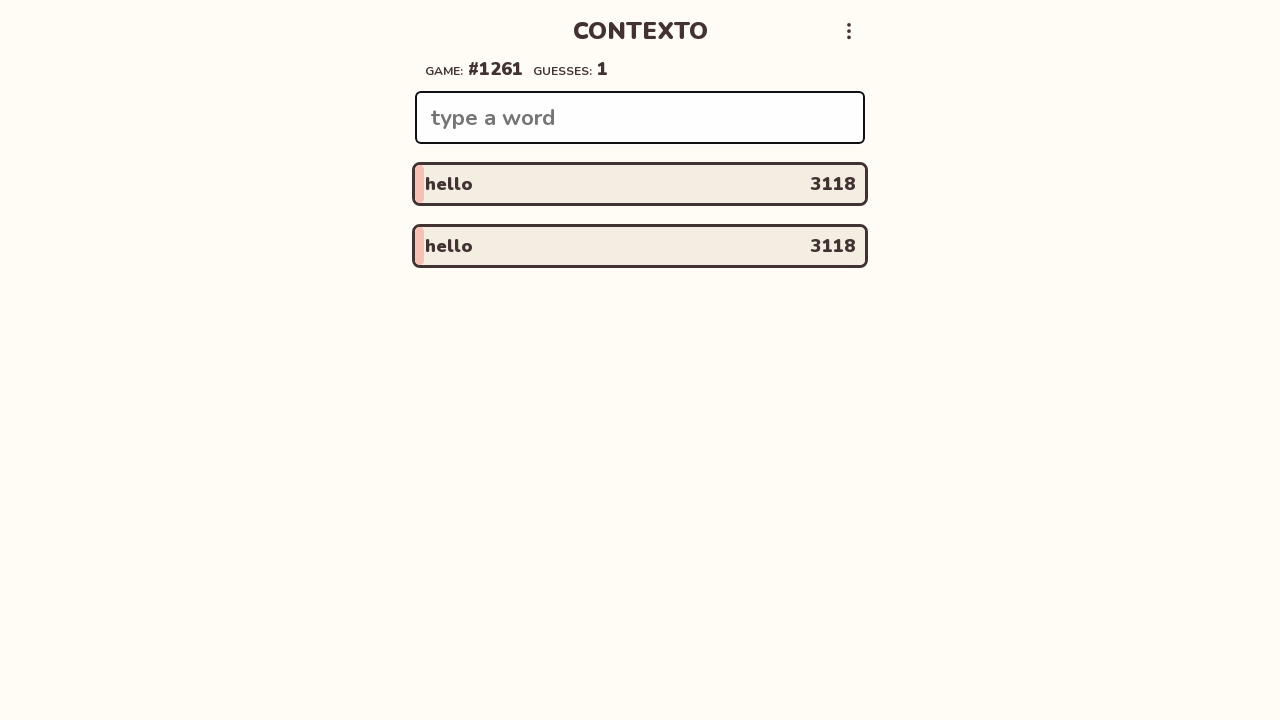

Filled input field with guess 'again' on input[name='word']
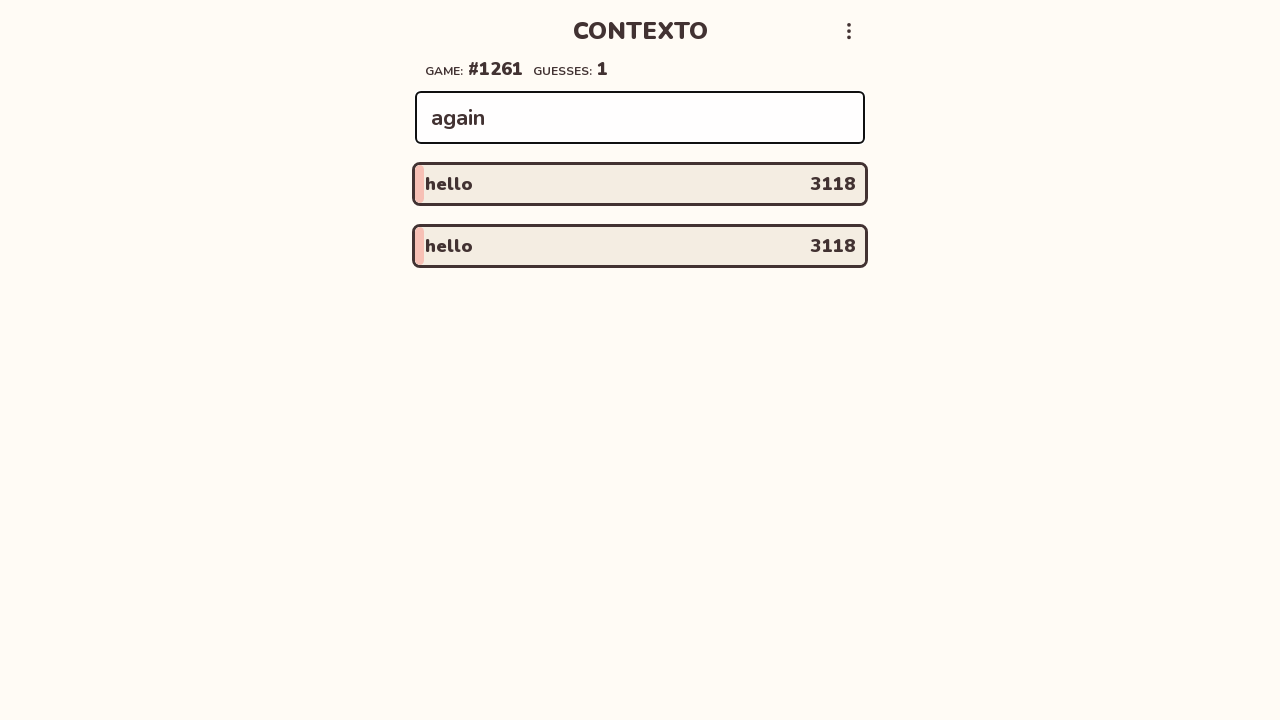

Pressed Enter to submit guess 'again' on input[name='word']
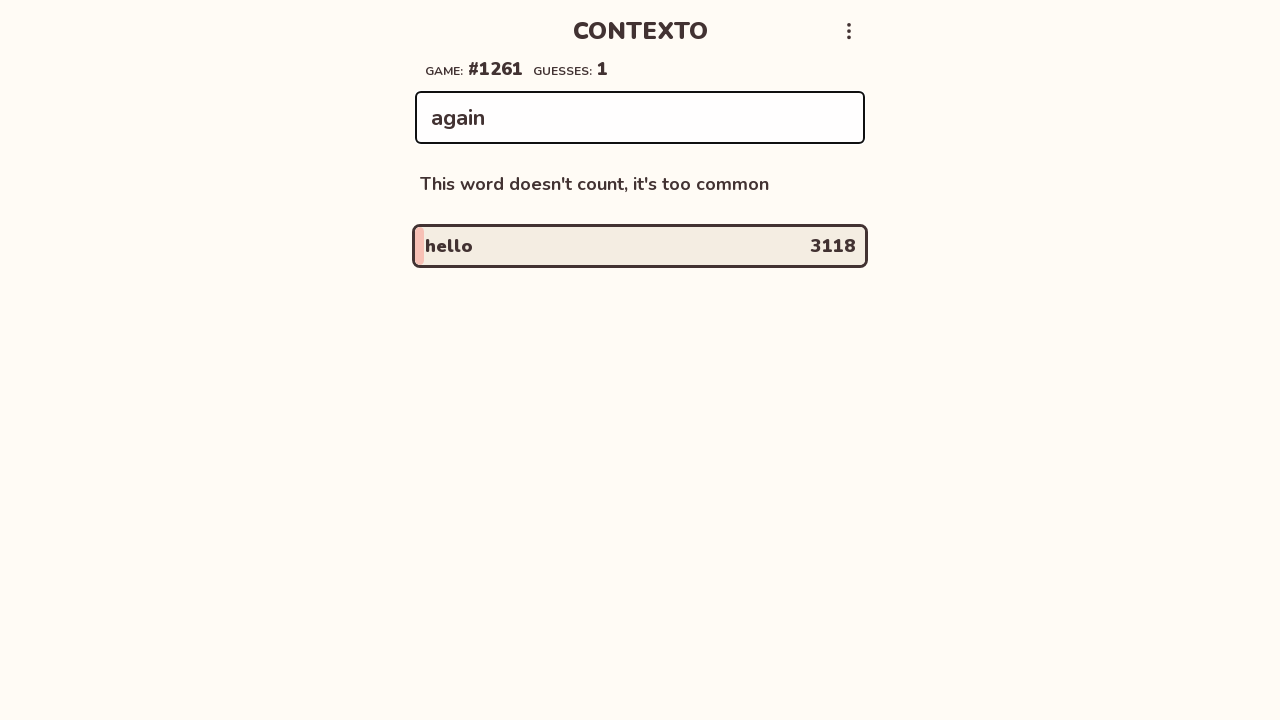

Waited 2 seconds for guess to be processed
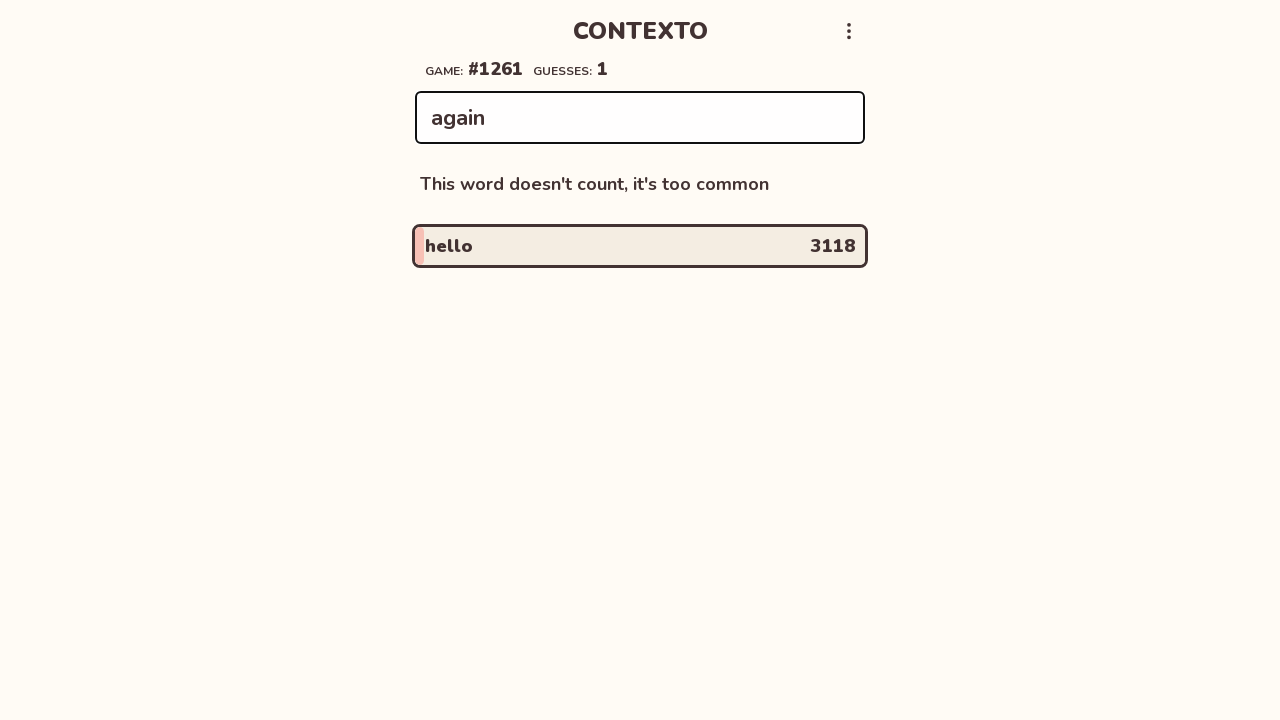

Cleared input field for next guess on input[name='word']
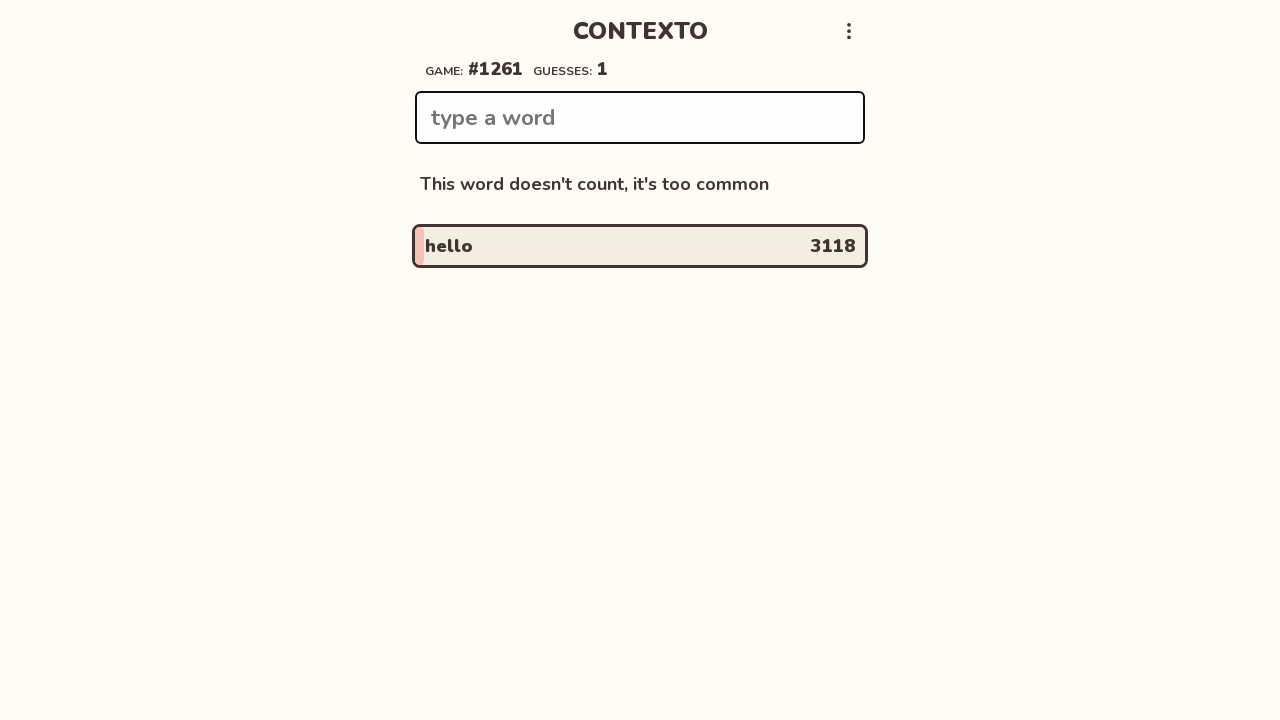

Filled input field with guess 'test' on input[name='word']
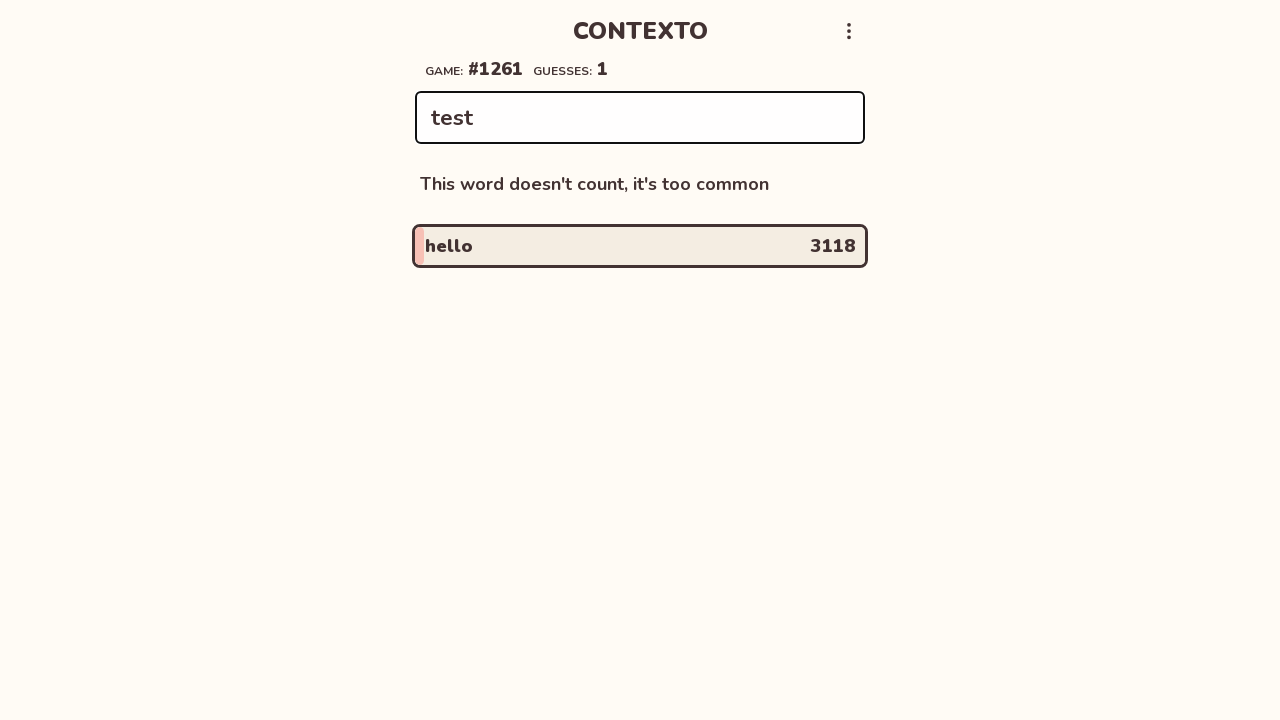

Pressed Enter to submit guess 'test' on input[name='word']
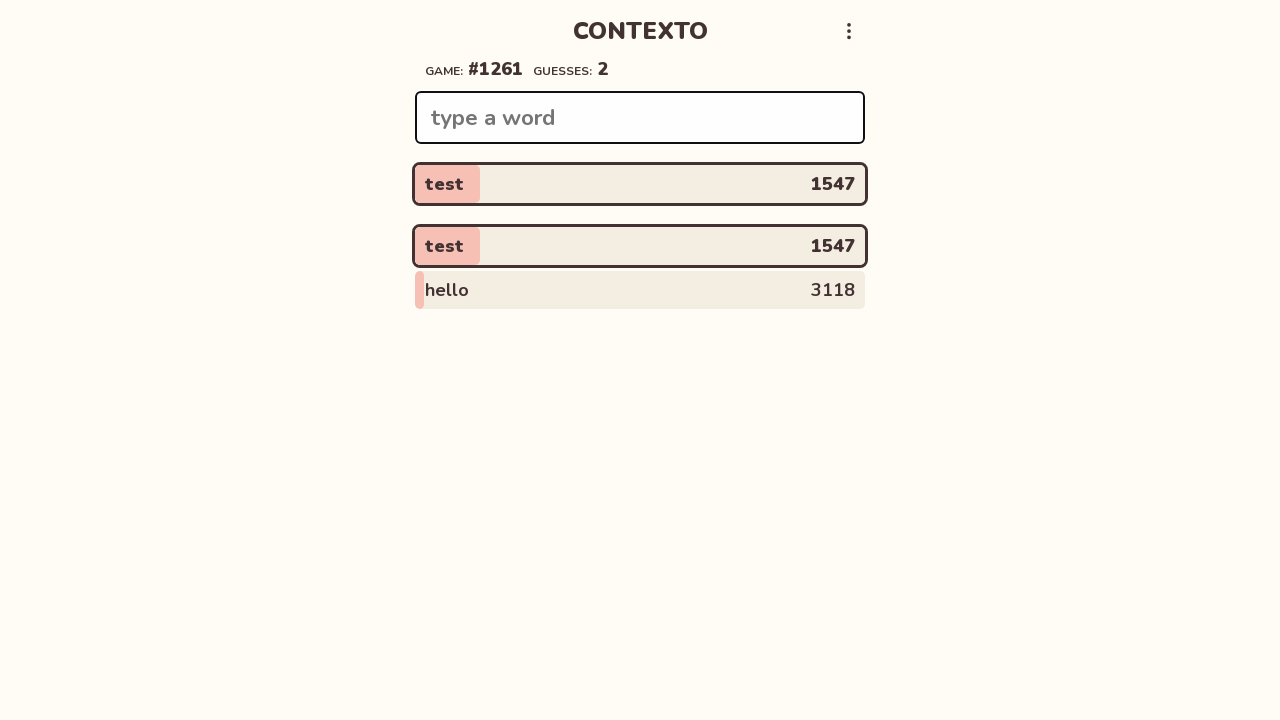

Waited 2 seconds for guess to be processed
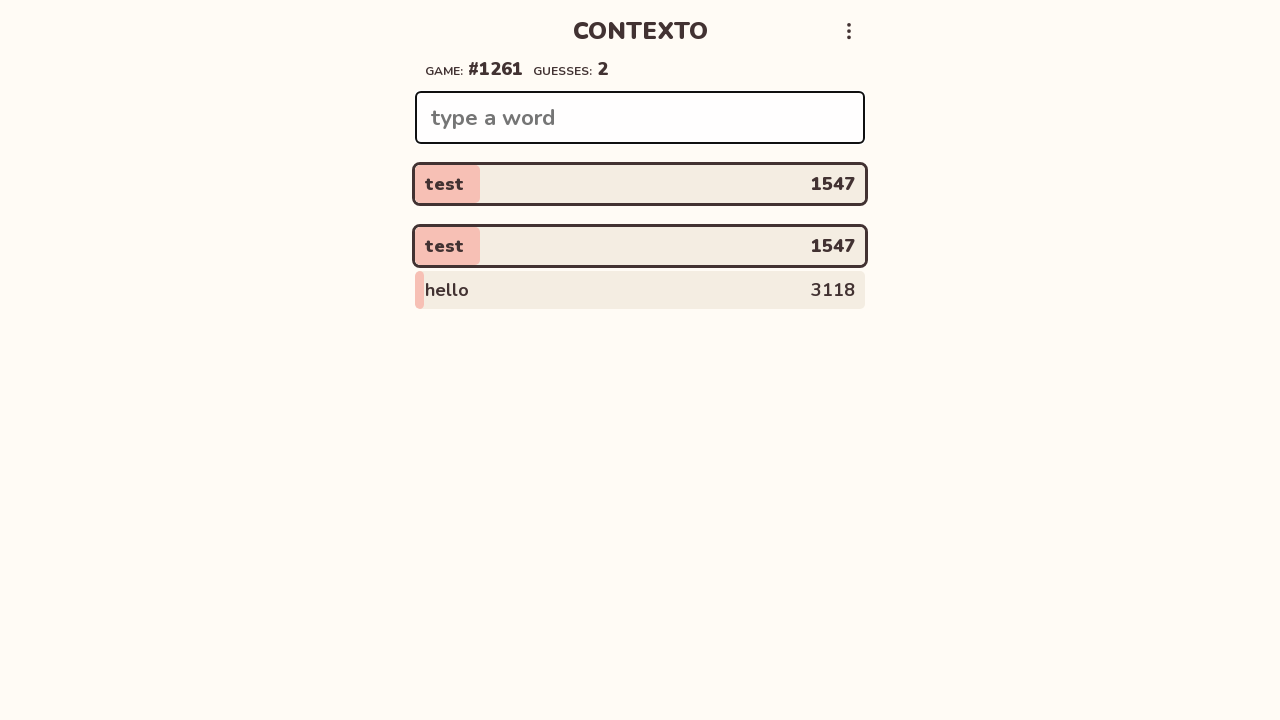

Cleared input field for next guess on input[name='word']
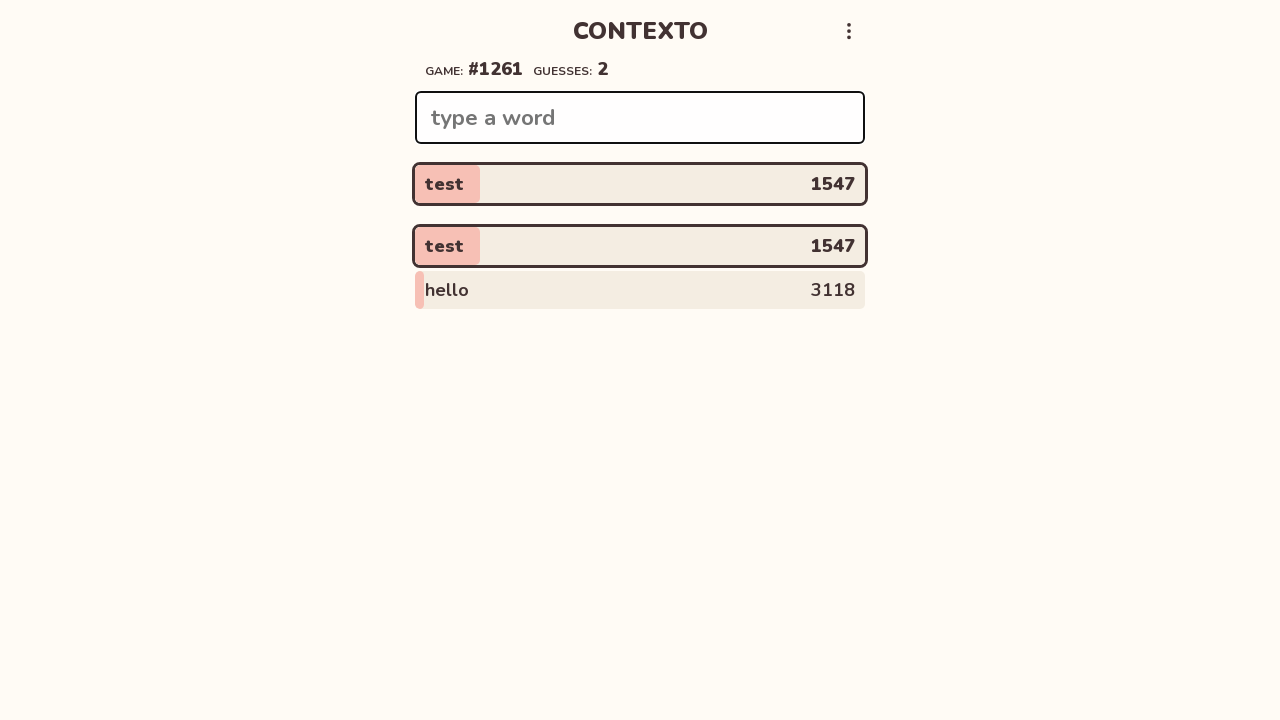

Filled input field with guess 'boat' on input[name='word']
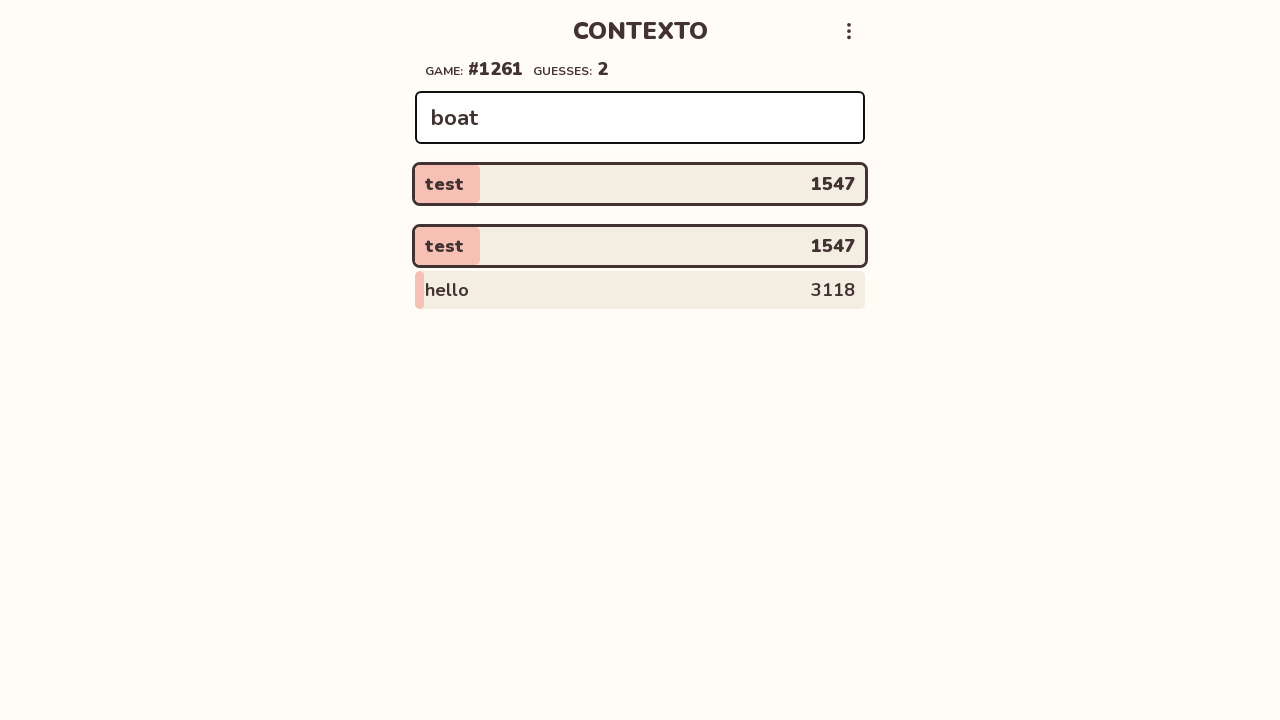

Pressed Enter to submit guess 'boat' on input[name='word']
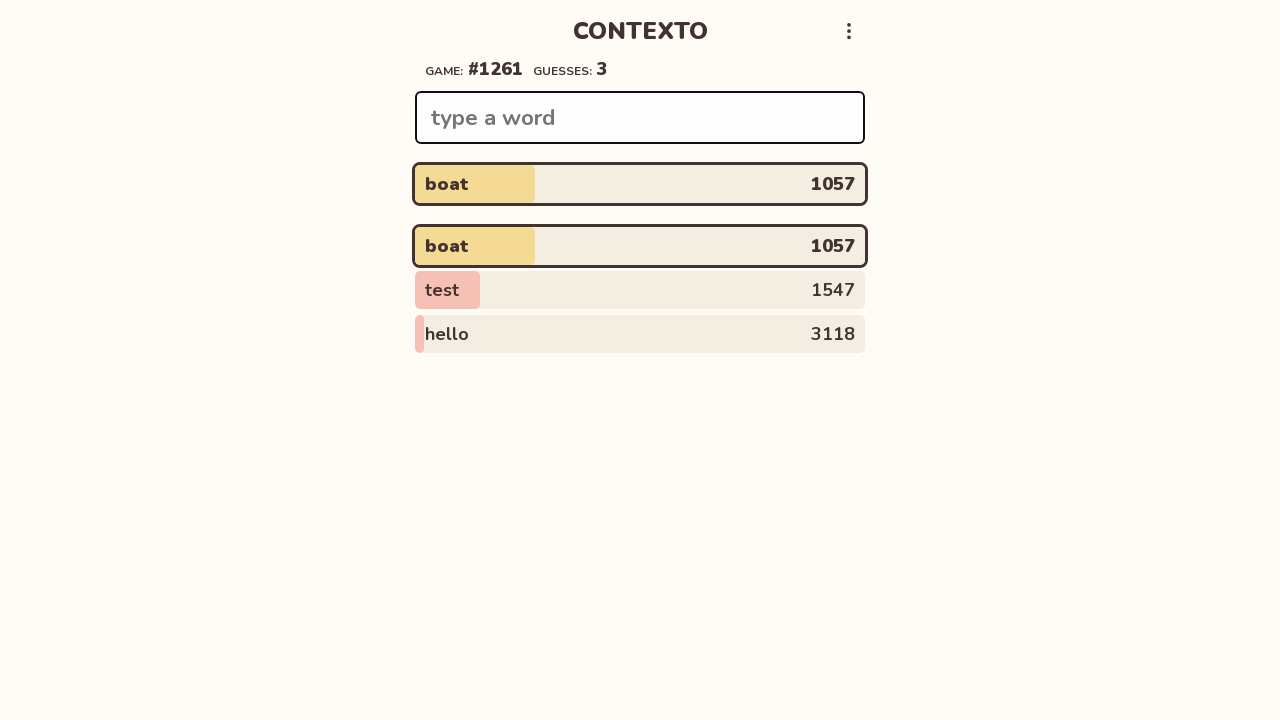

Waited 2 seconds for guess to be processed
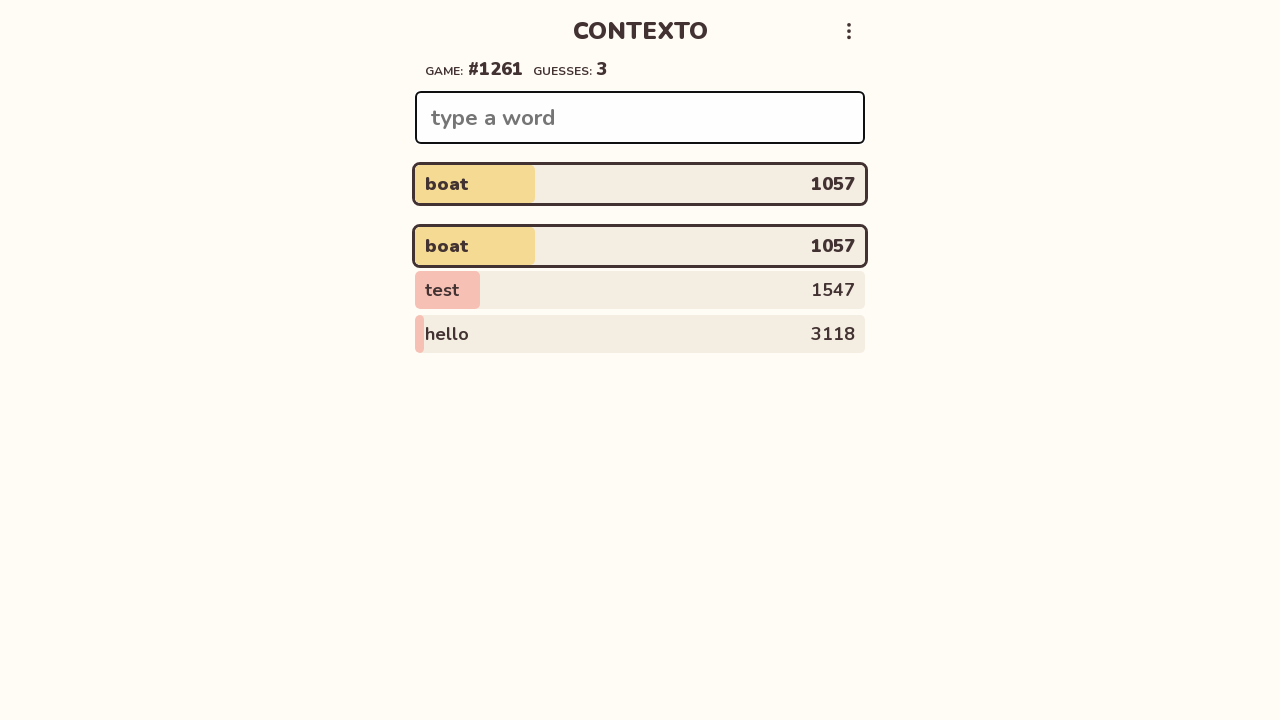

Cleared input field for next guess on input[name='word']
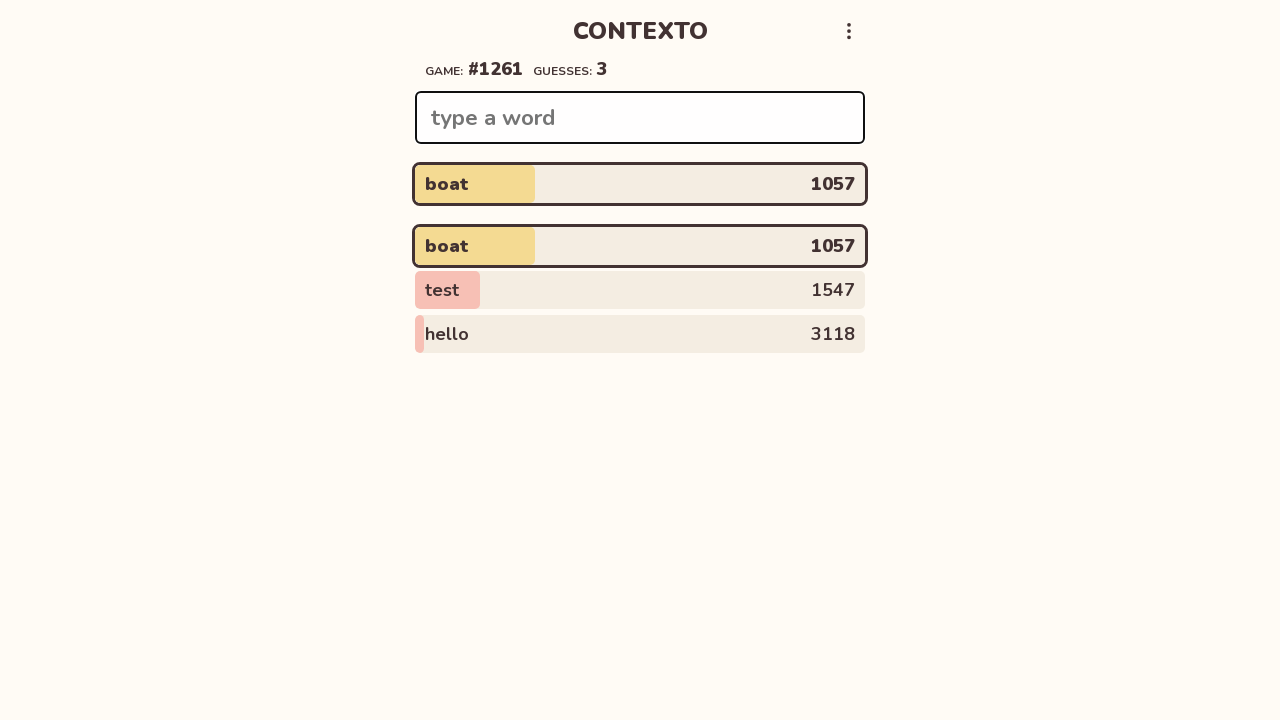

Filled input field with guess 'fire' on input[name='word']
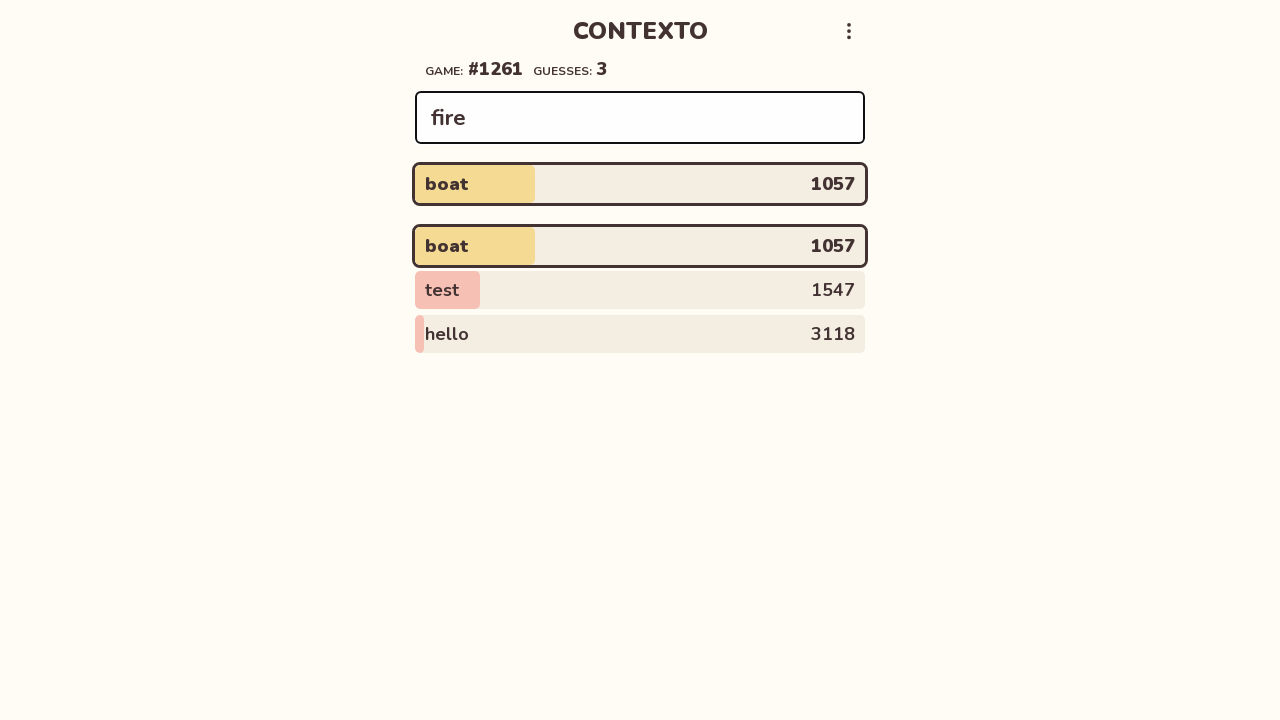

Pressed Enter to submit guess 'fire' on input[name='word']
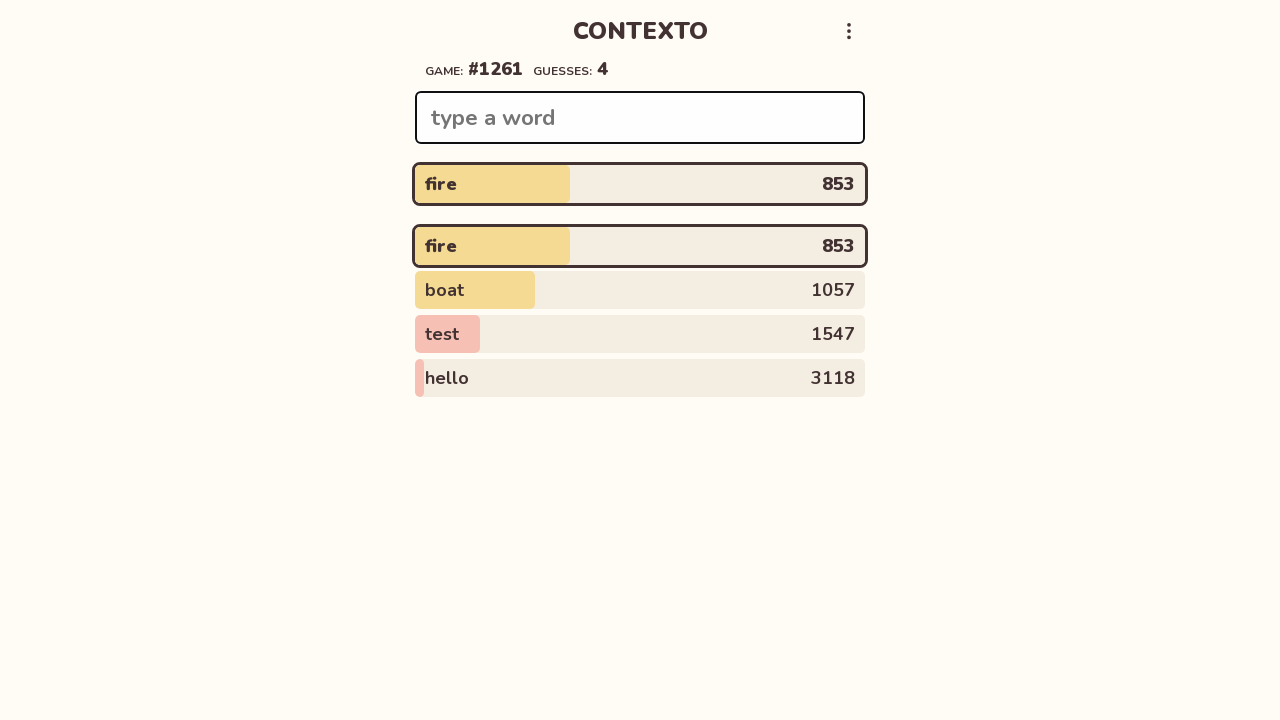

Waited 2 seconds for guess to be processed
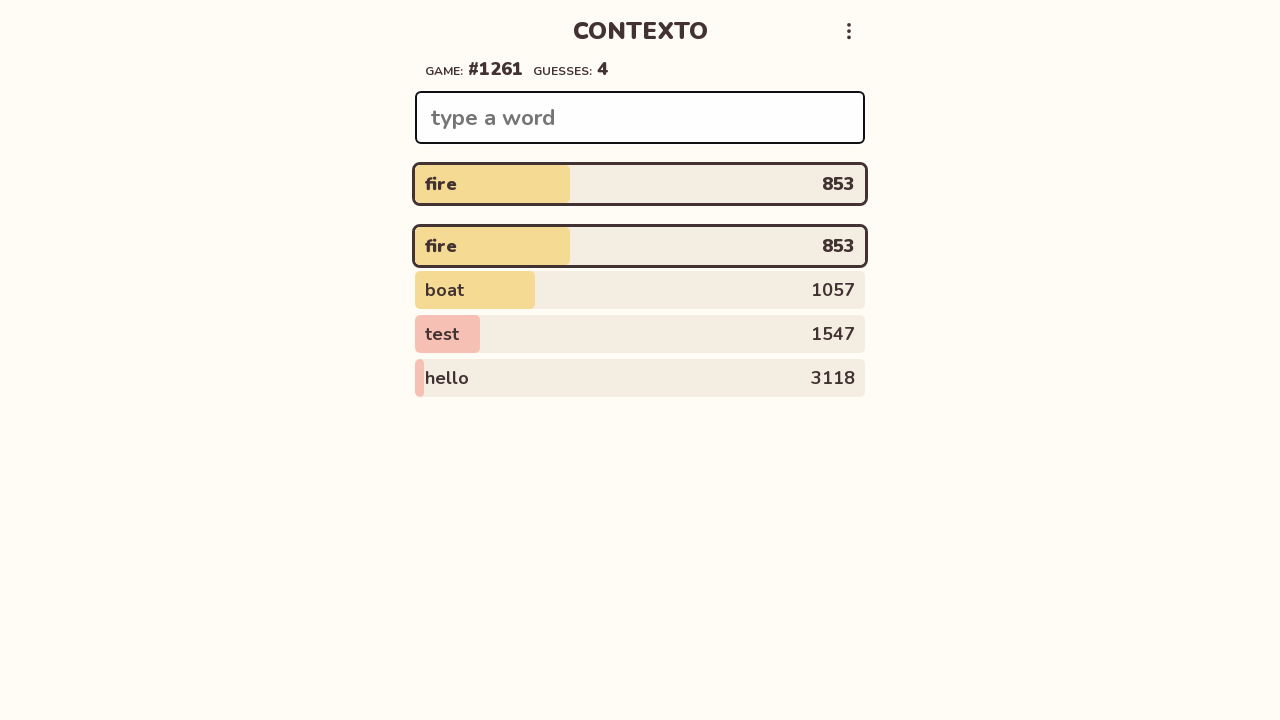

Cleared input field for next guess on input[name='word']
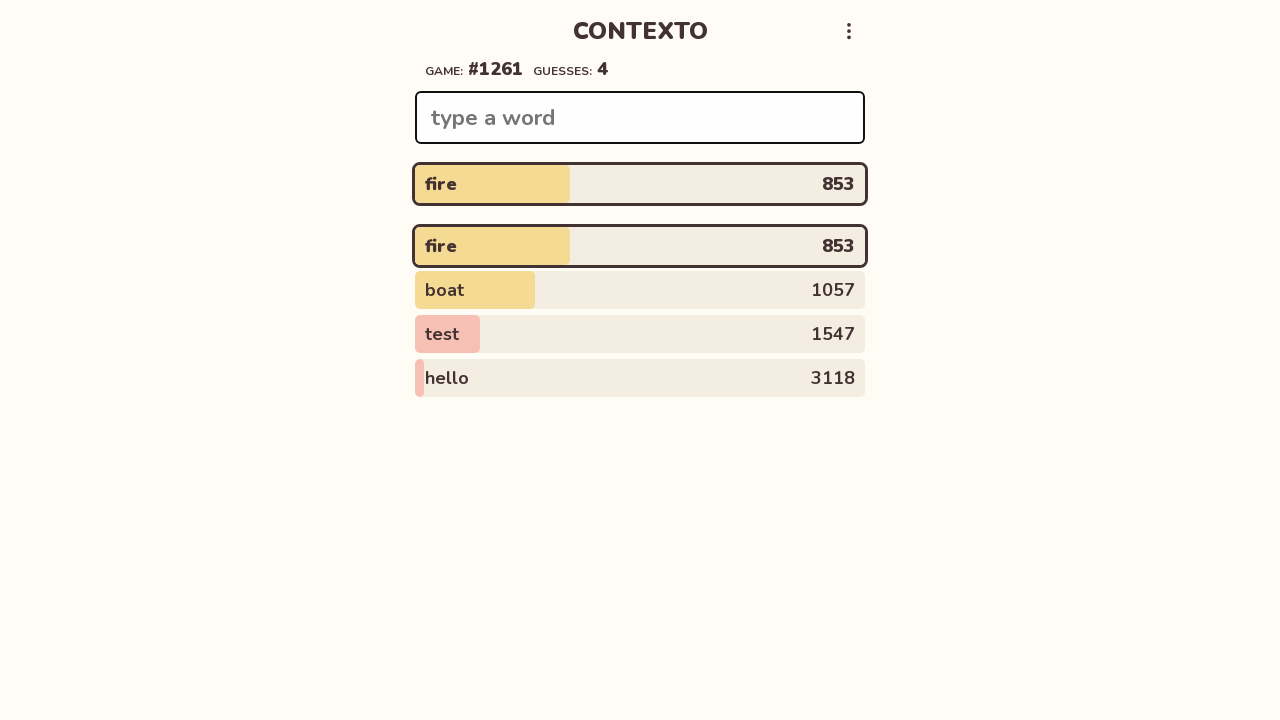

Filled input field with guess 'water' on input[name='word']
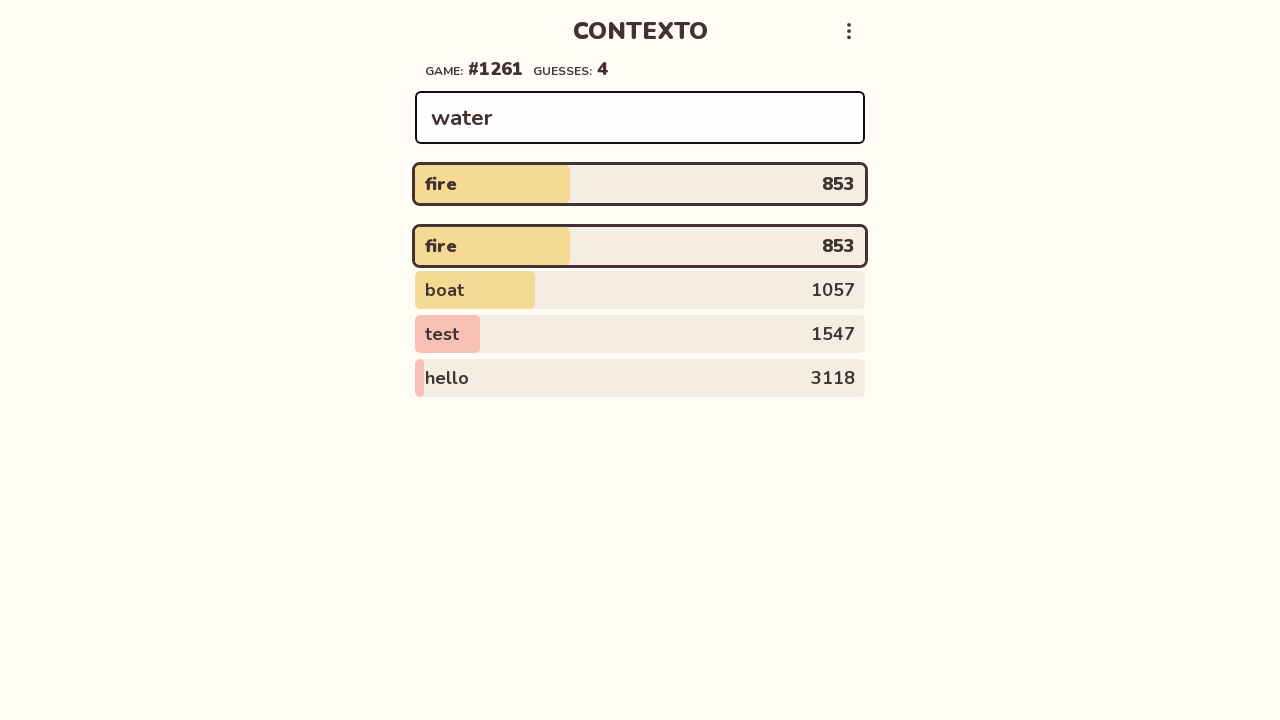

Pressed Enter to submit guess 'water' on input[name='word']
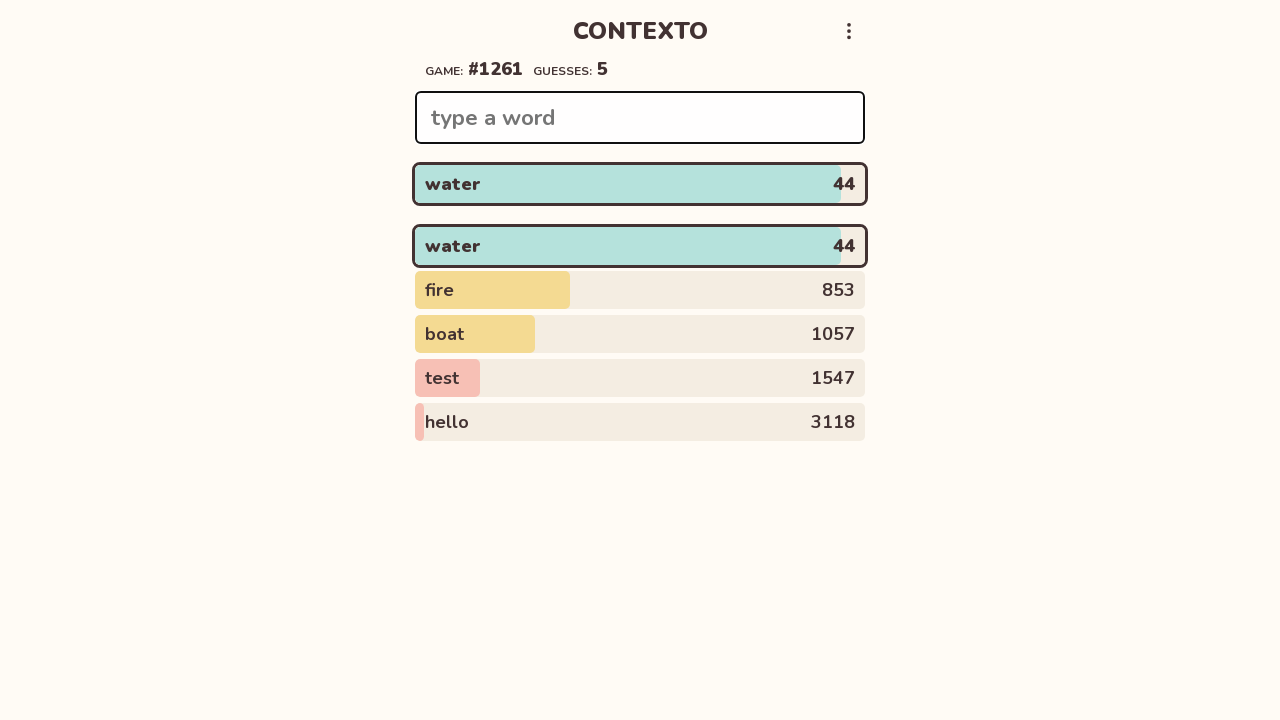

Waited 2 seconds for guess to be processed
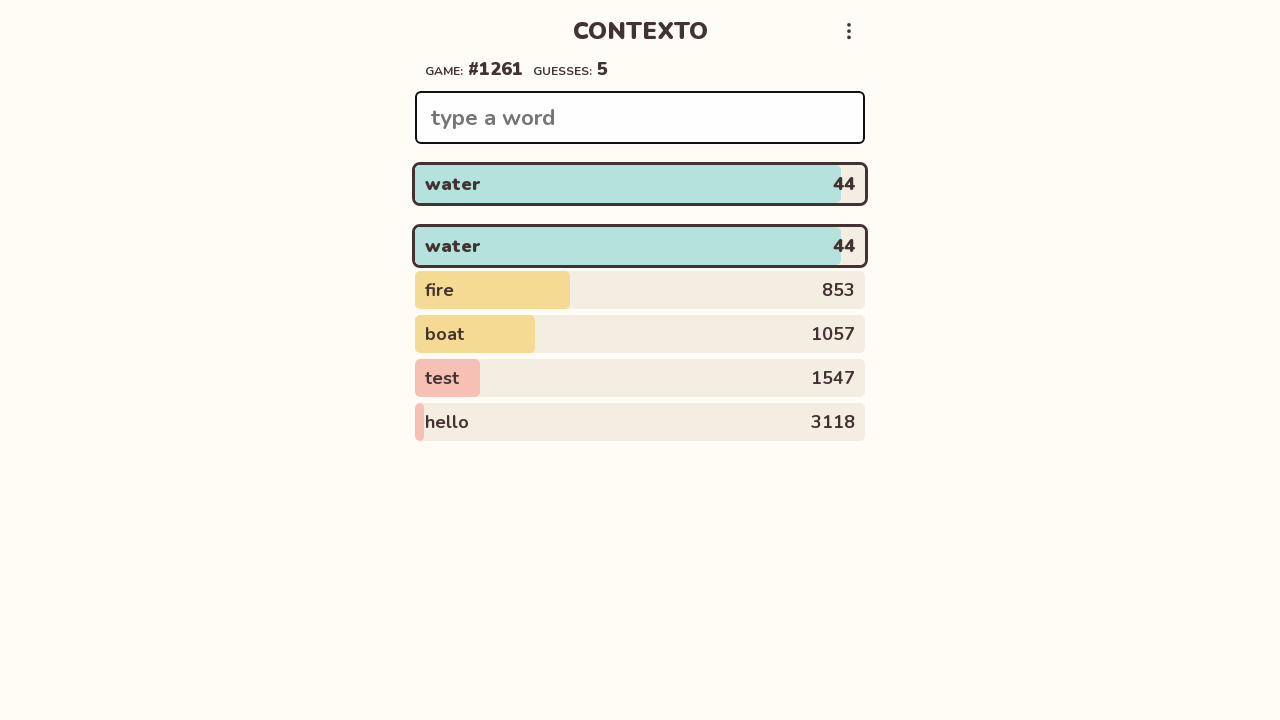

Cleared input field for next guess on input[name='word']
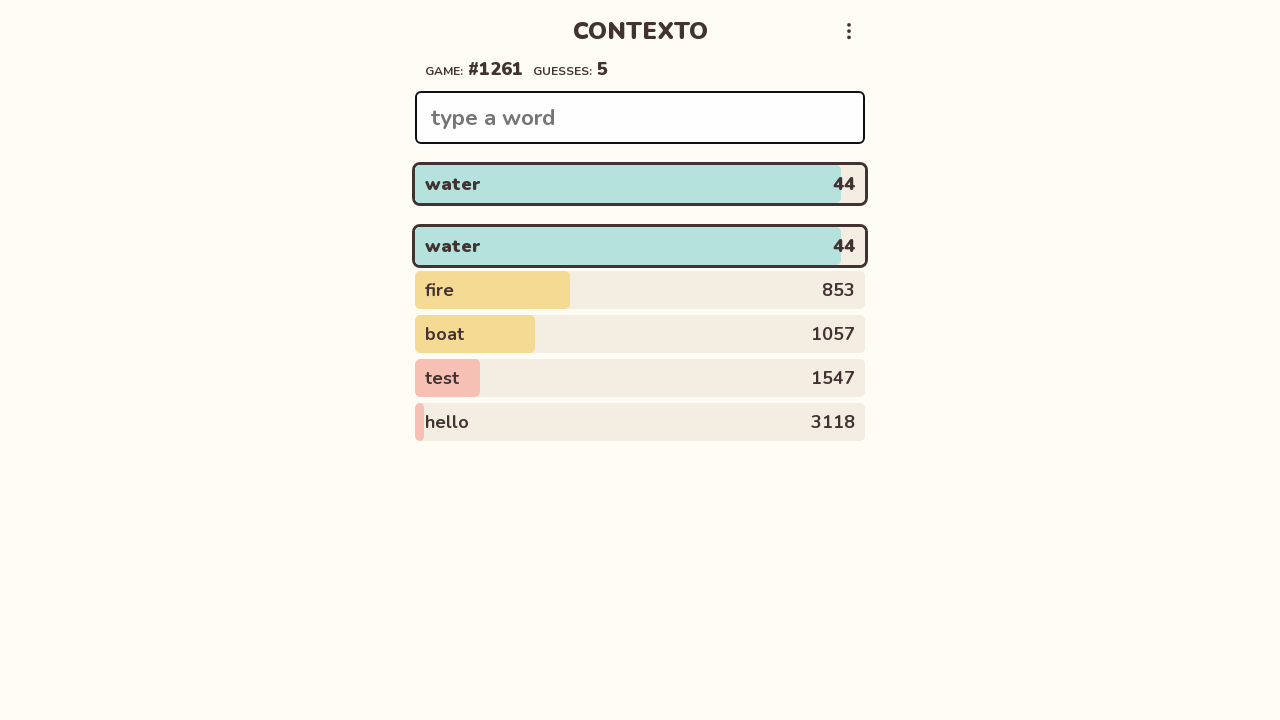

Filled input field with guess 'yellow' on input[name='word']
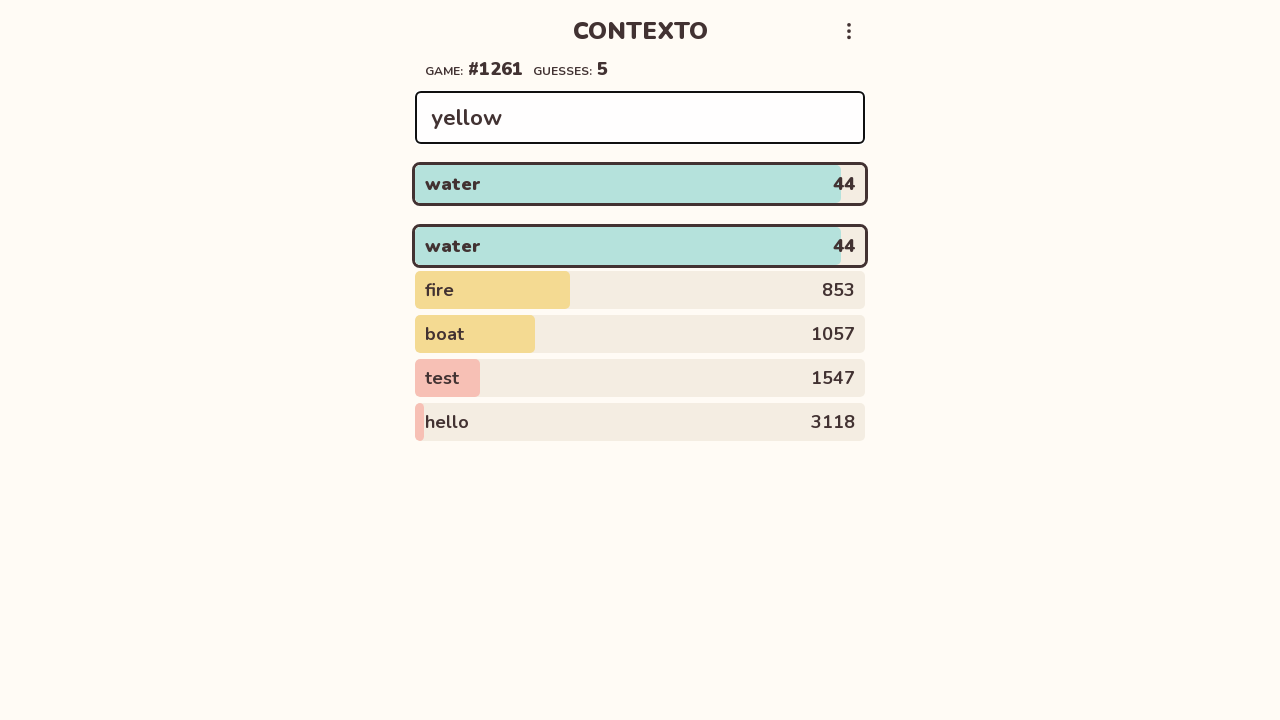

Pressed Enter to submit guess 'yellow' on input[name='word']
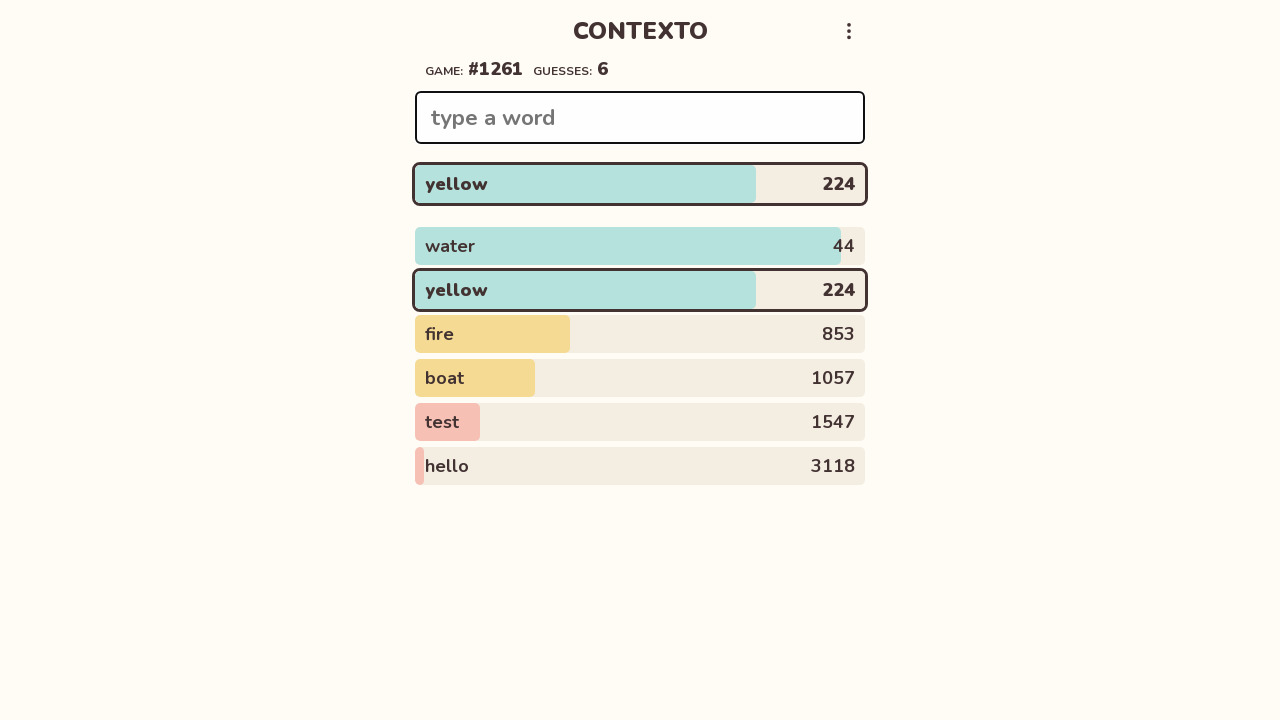

Waited 2 seconds for guess to be processed
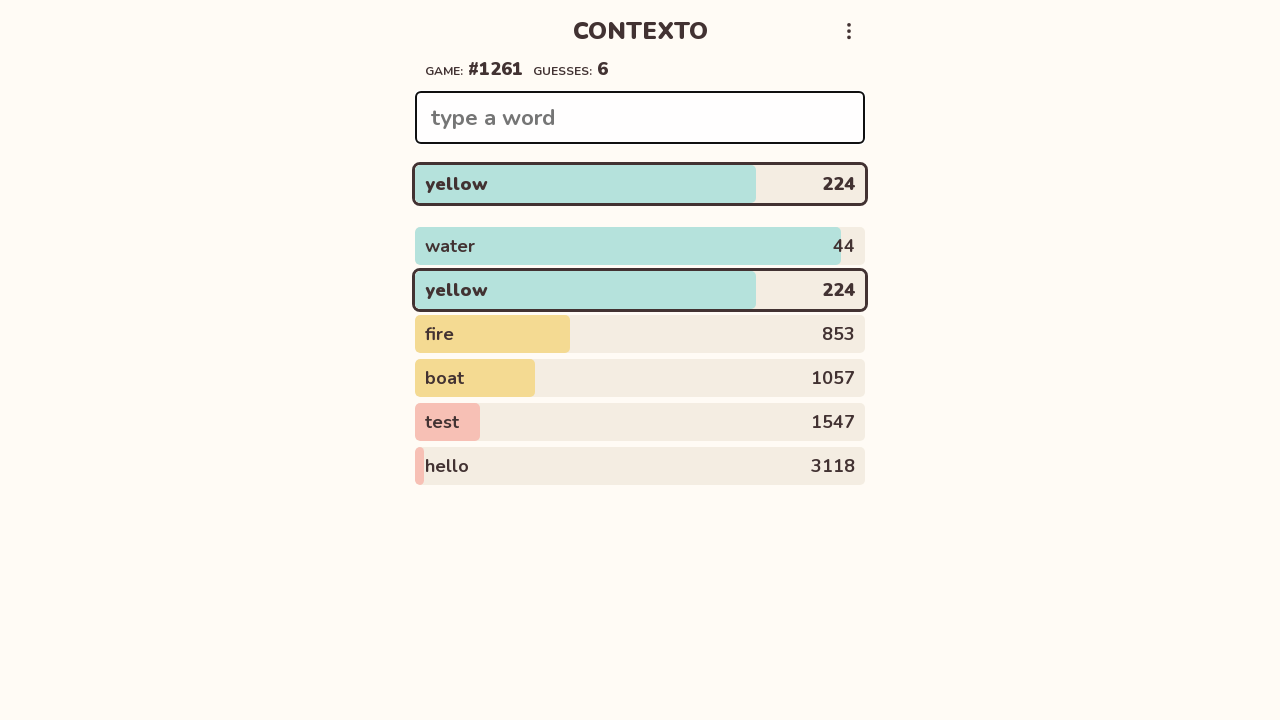

Cleared input field for next guess on input[name='word']
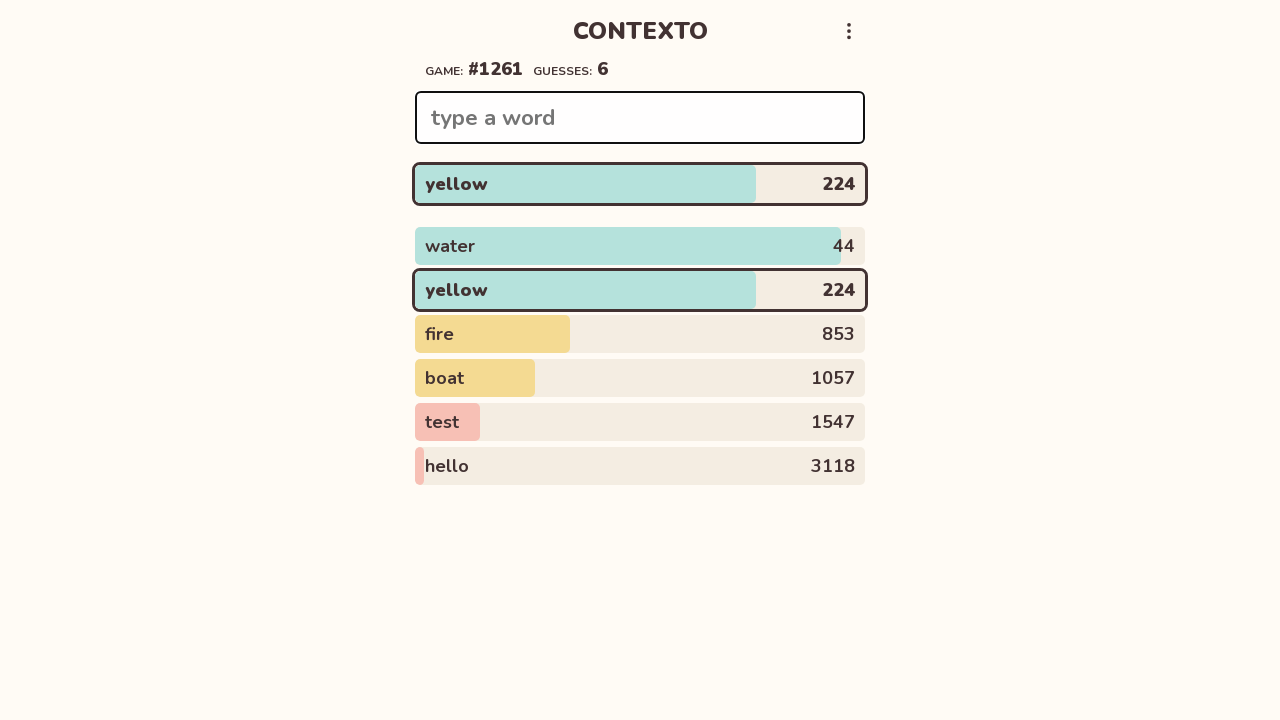

Verified guess history container loaded
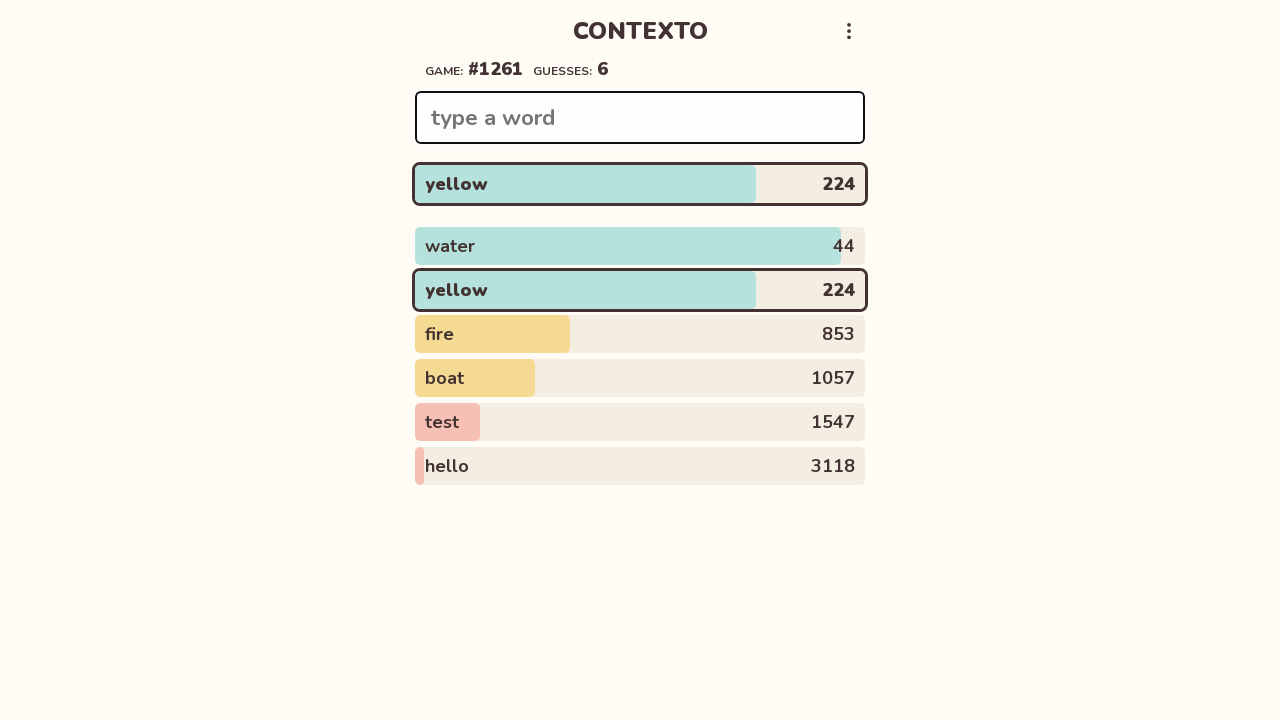

Verified guess history rows are displayed
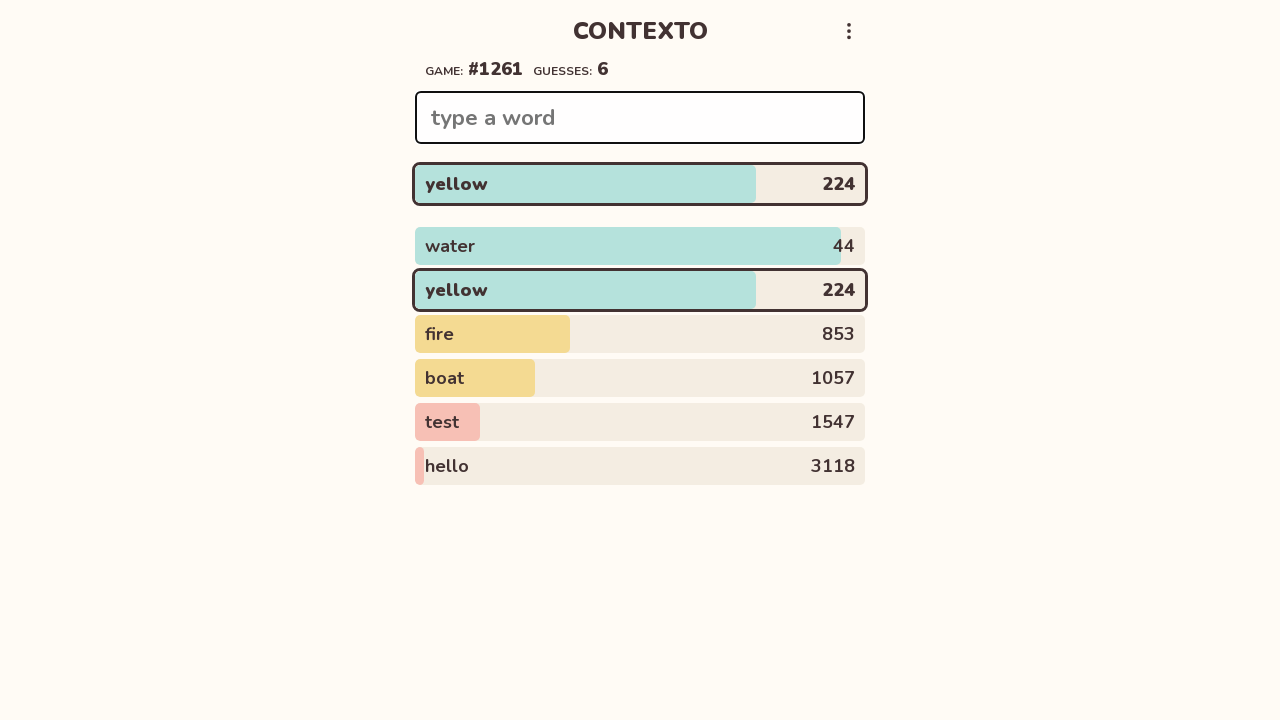

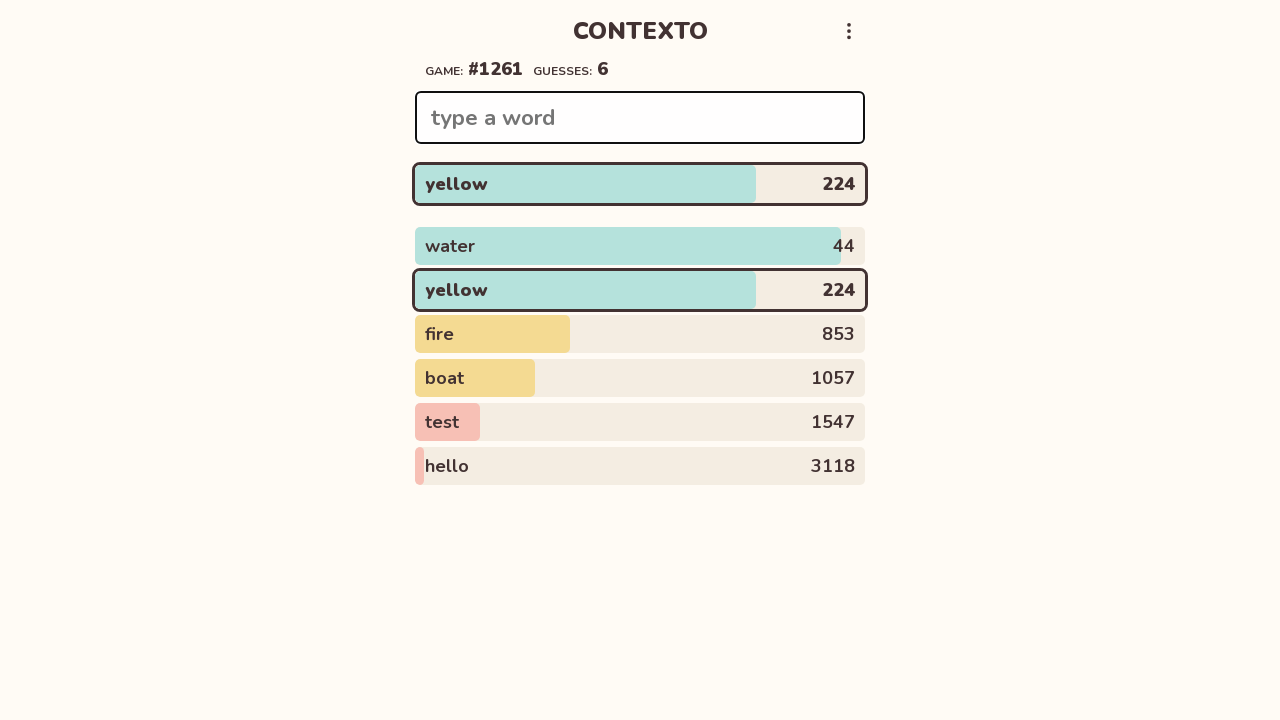